Tests registration form validation by entering mismatched passwords and verifying the validation error message is displayed

Starting URL: http://parabank.parasoft.com

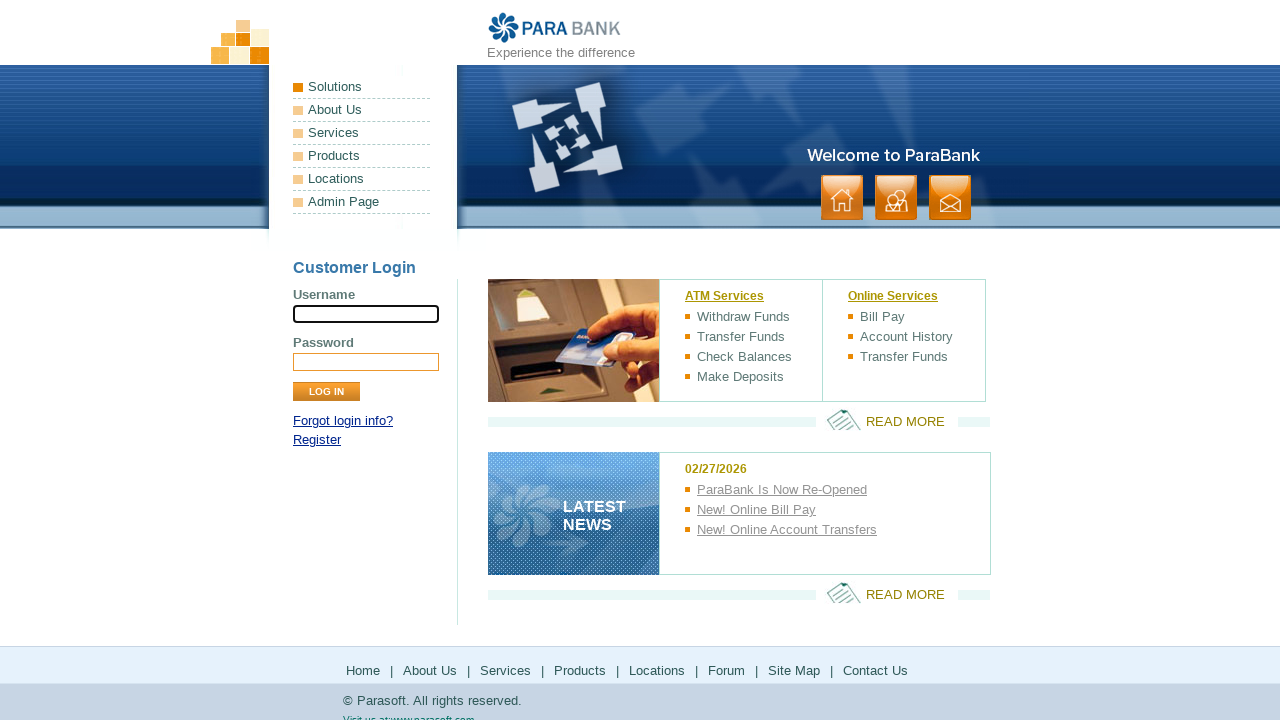

Clicked Register link to navigate to registration form at (317, 440) on a[href*='register']
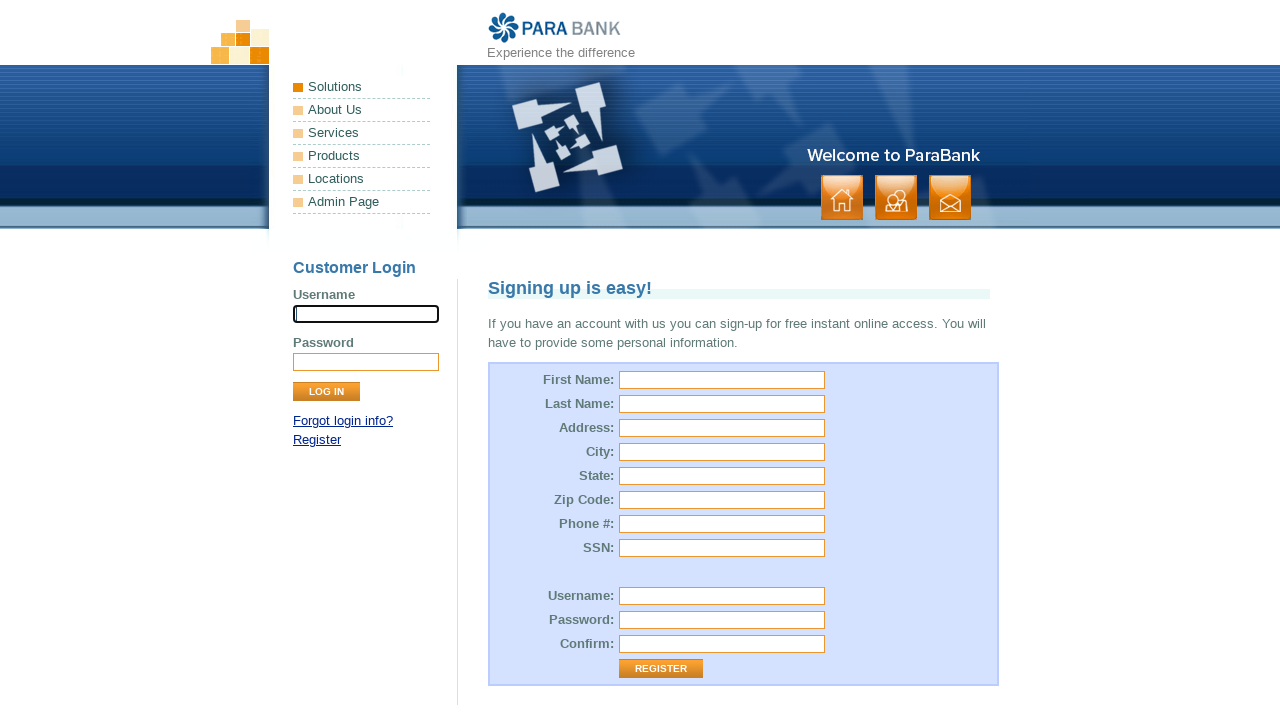

Filled first name field with 'Jan' on input[id='customer.firstName']
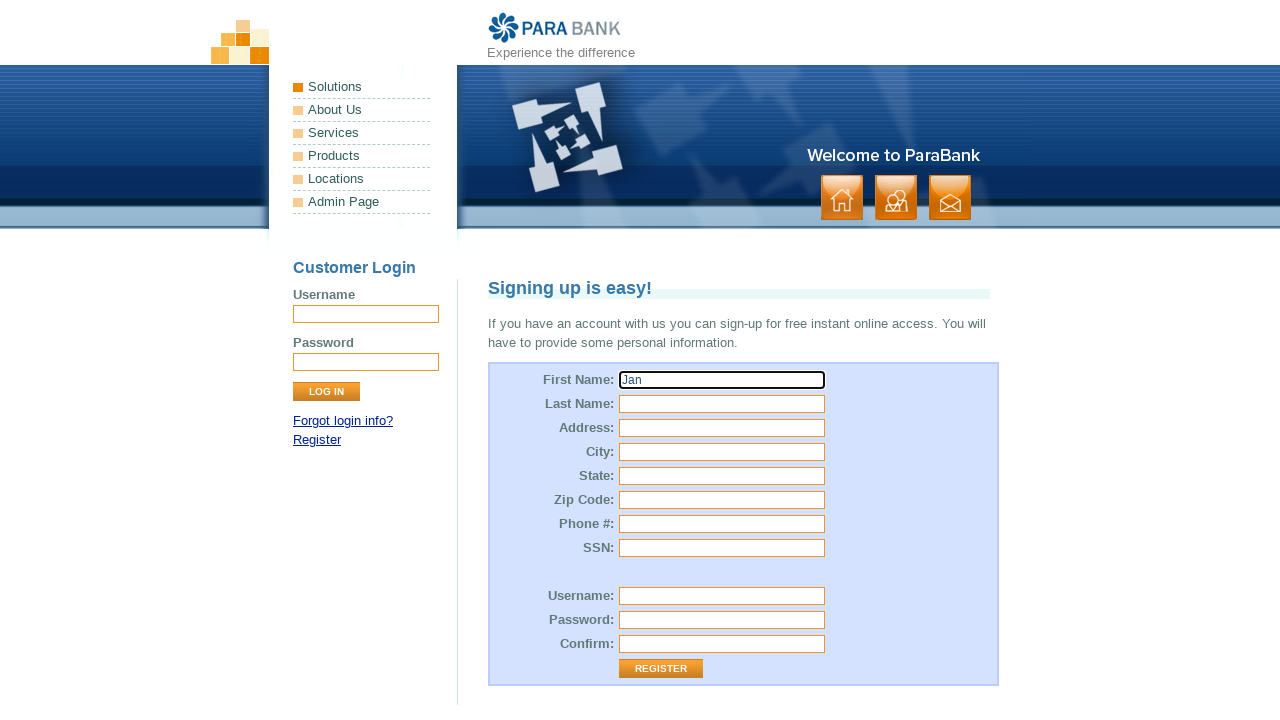

Filled last name field with 'Nowak' on input[id='customer.lastName']
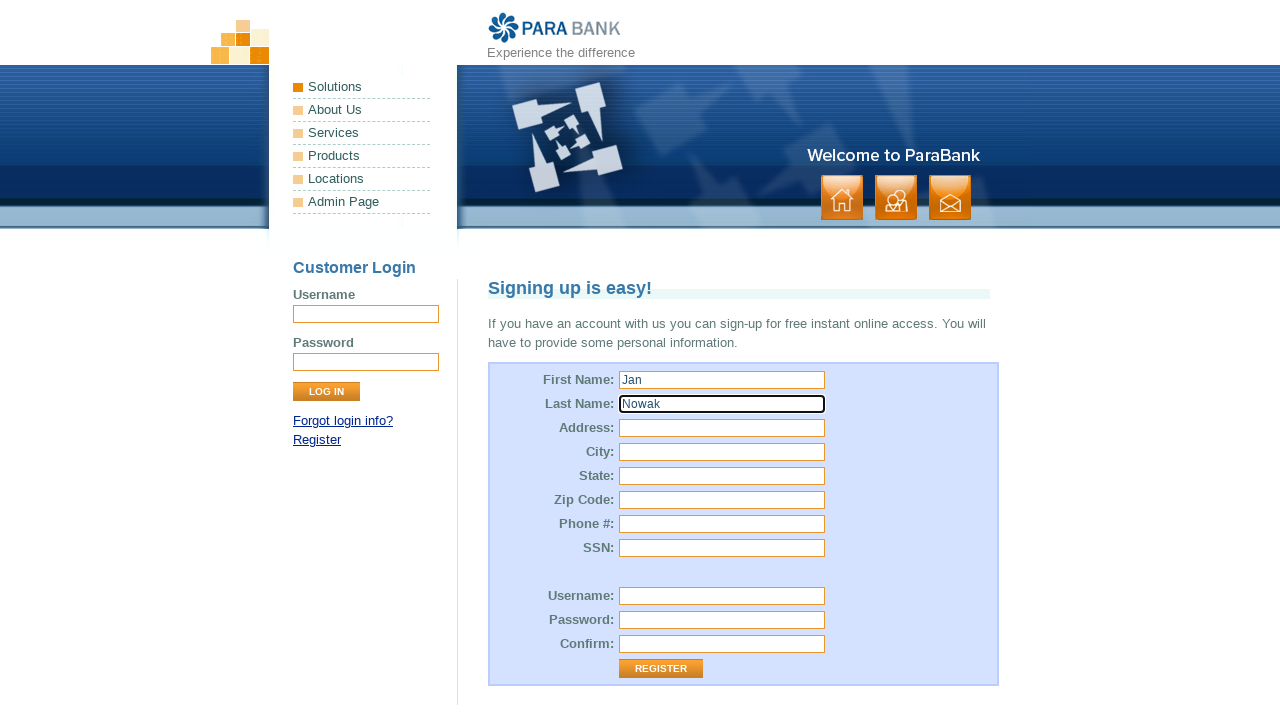

Filled street address field with 'Nadwodnia 22' on input[id='customer.address.street']
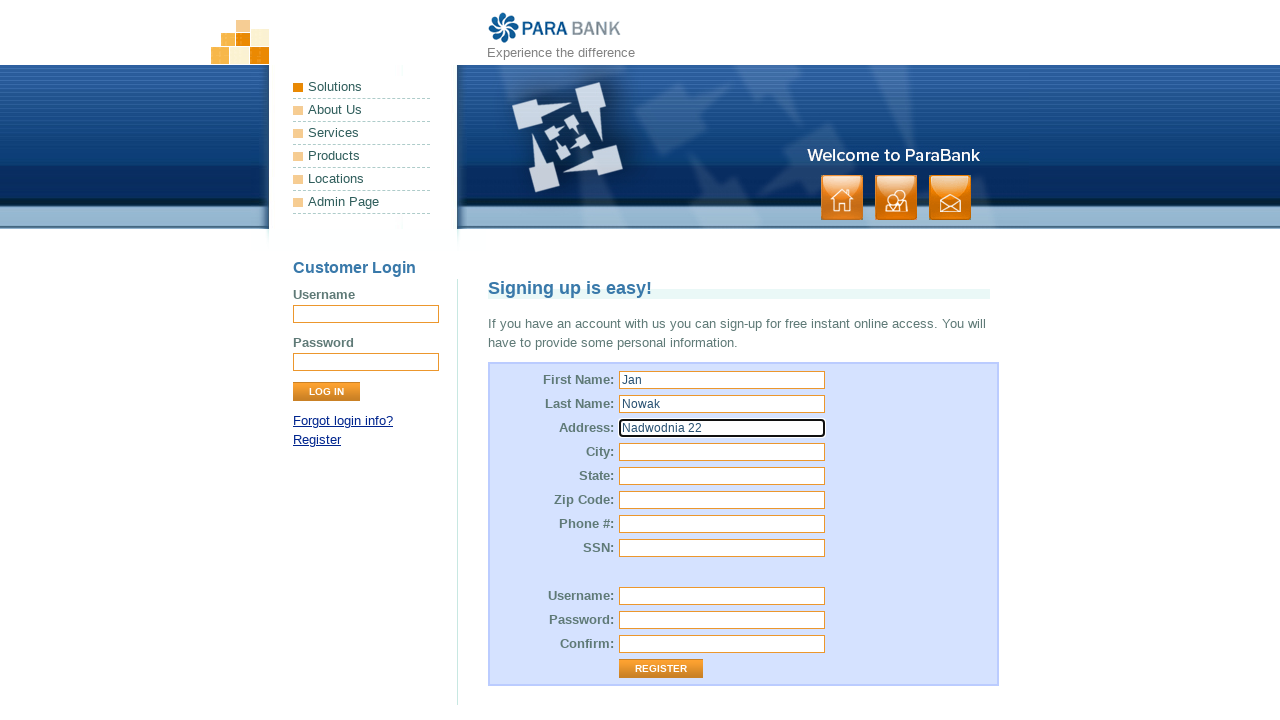

Filled city field with 'Kraków' on input[id='customer.address.city']
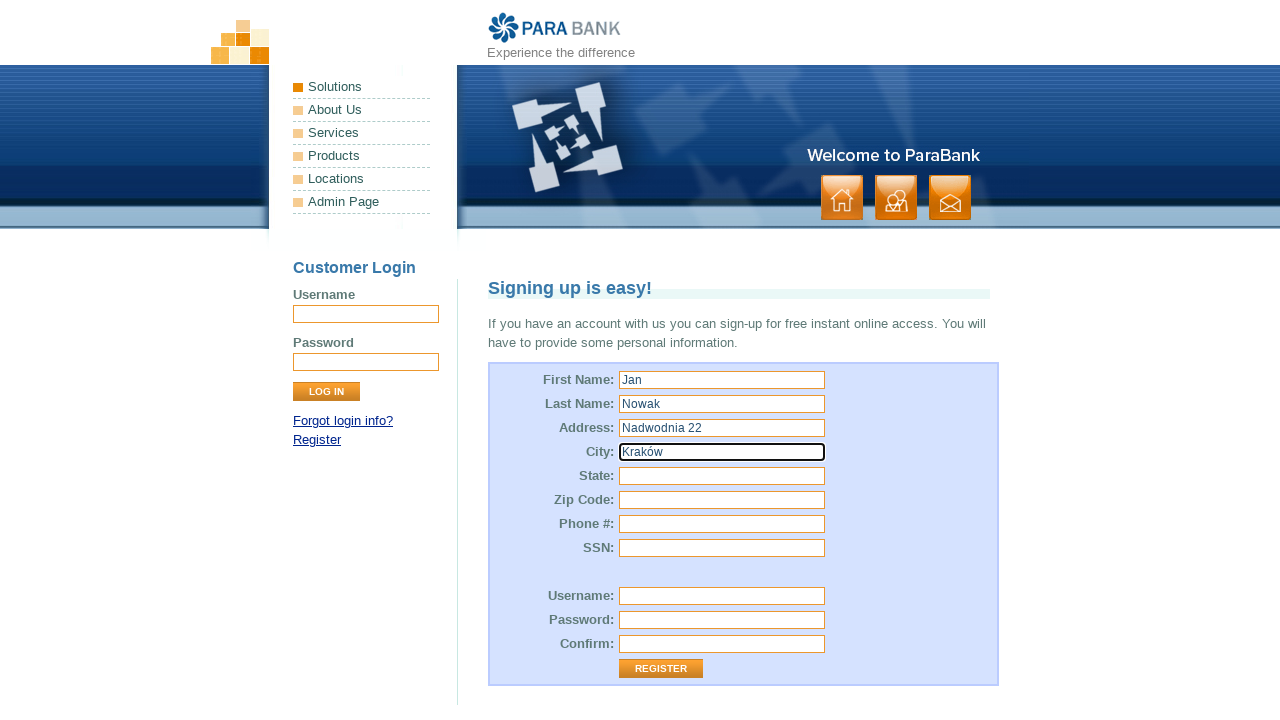

Filled state field with 'małopolska' on input[id='customer.address.state']
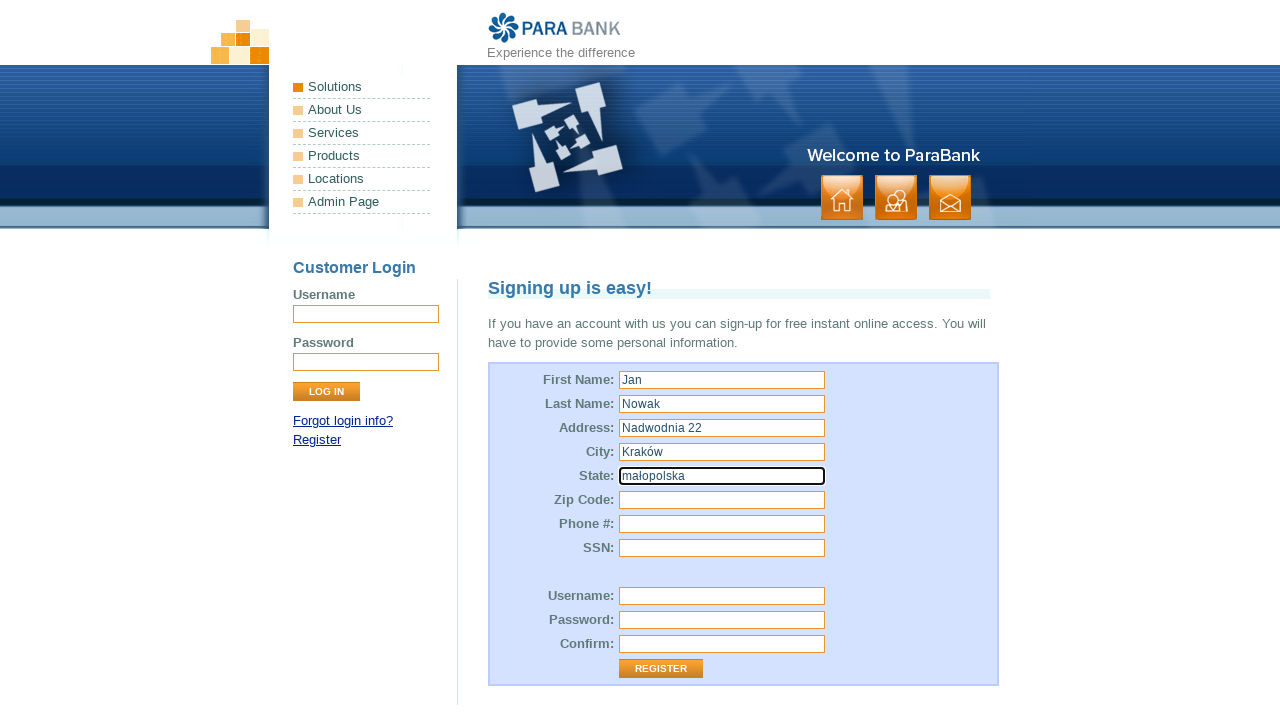

Filled zip code field with '34-400' on input[id='customer.address.zipCode']
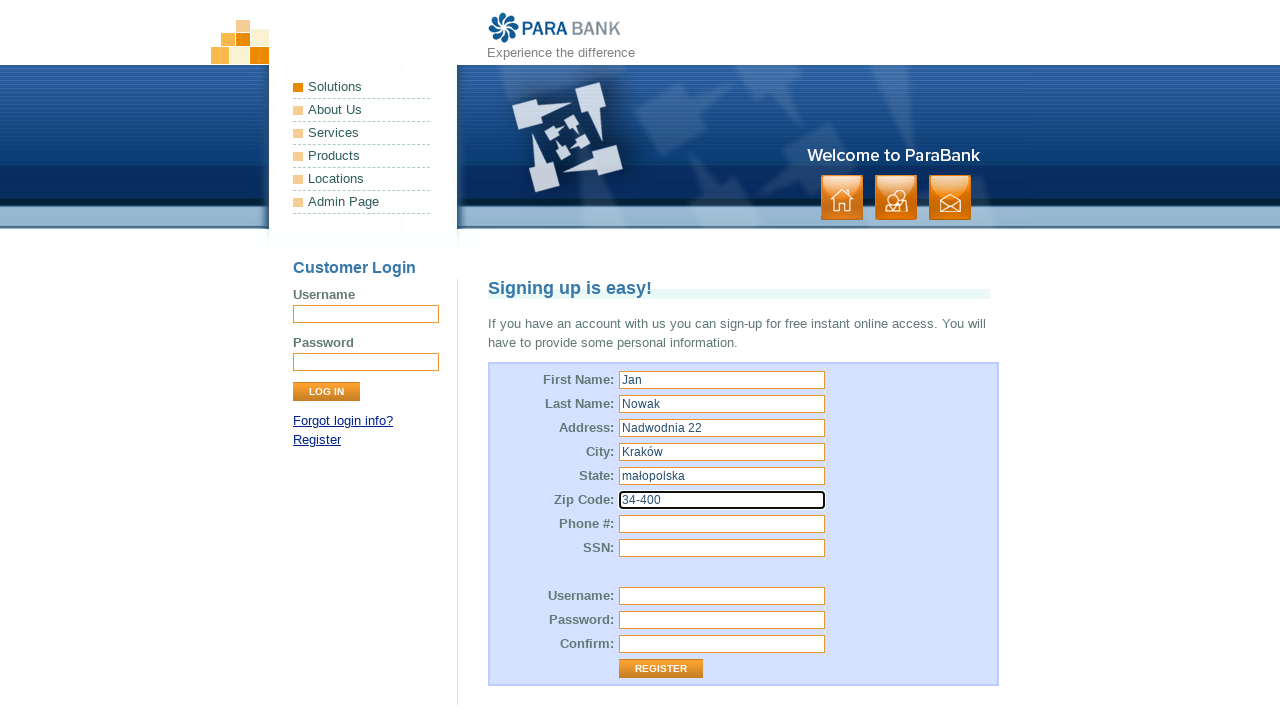

Filled phone number field with '666222777' on input[id='customer.phoneNumber']
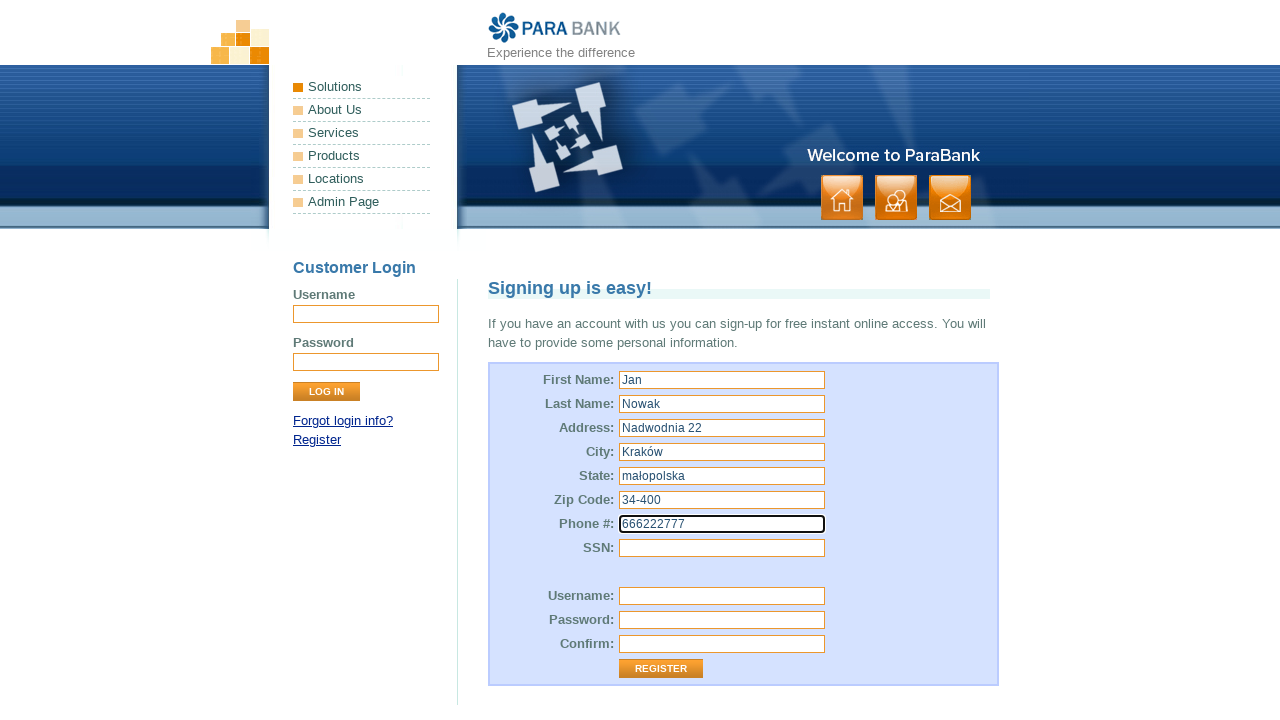

Filled SSN field with '123465' on input[id='customer.ssn']
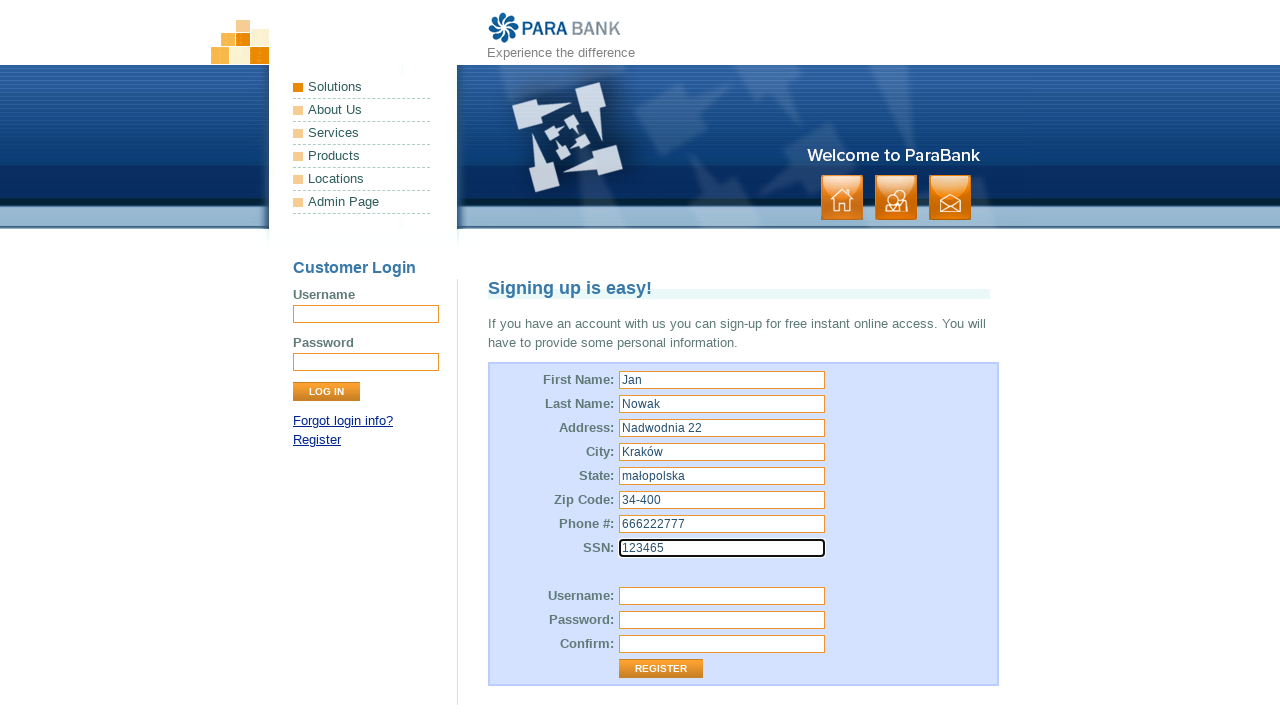

Filled username field with 'testuser_87432' on input[id='customer.username']
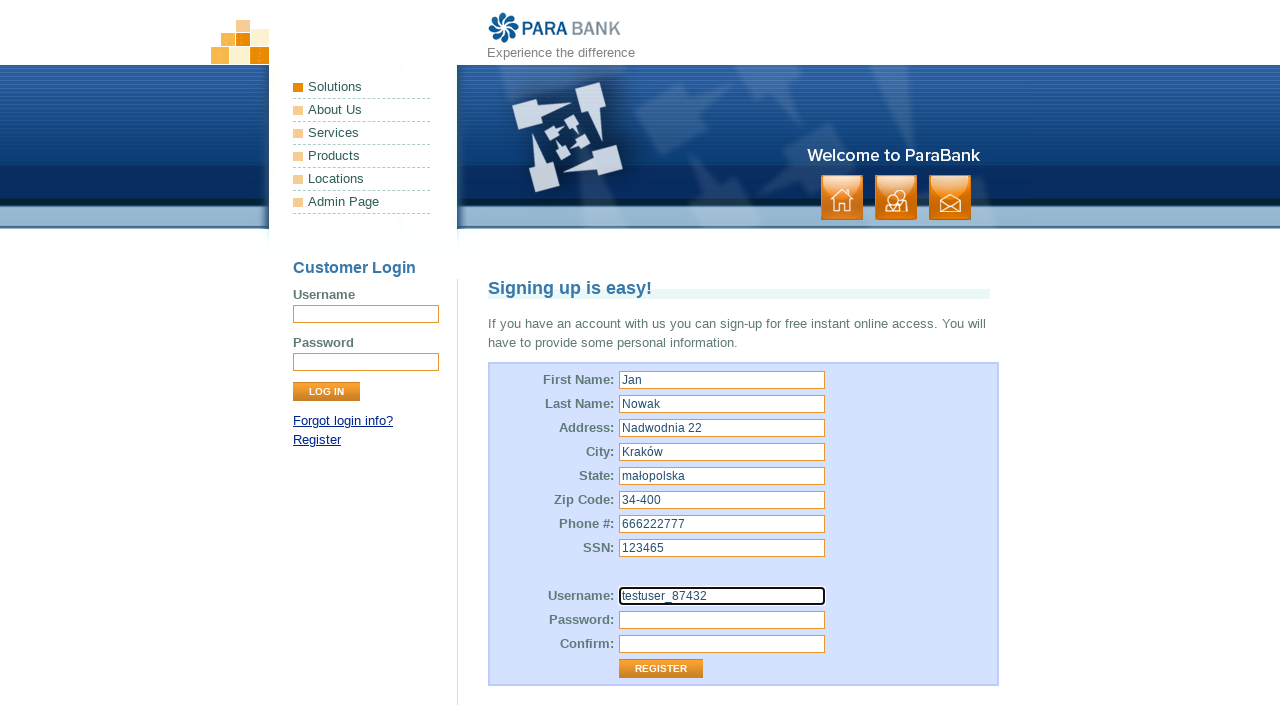

Filled password field with 'secretPass' on input[id='customer.password']
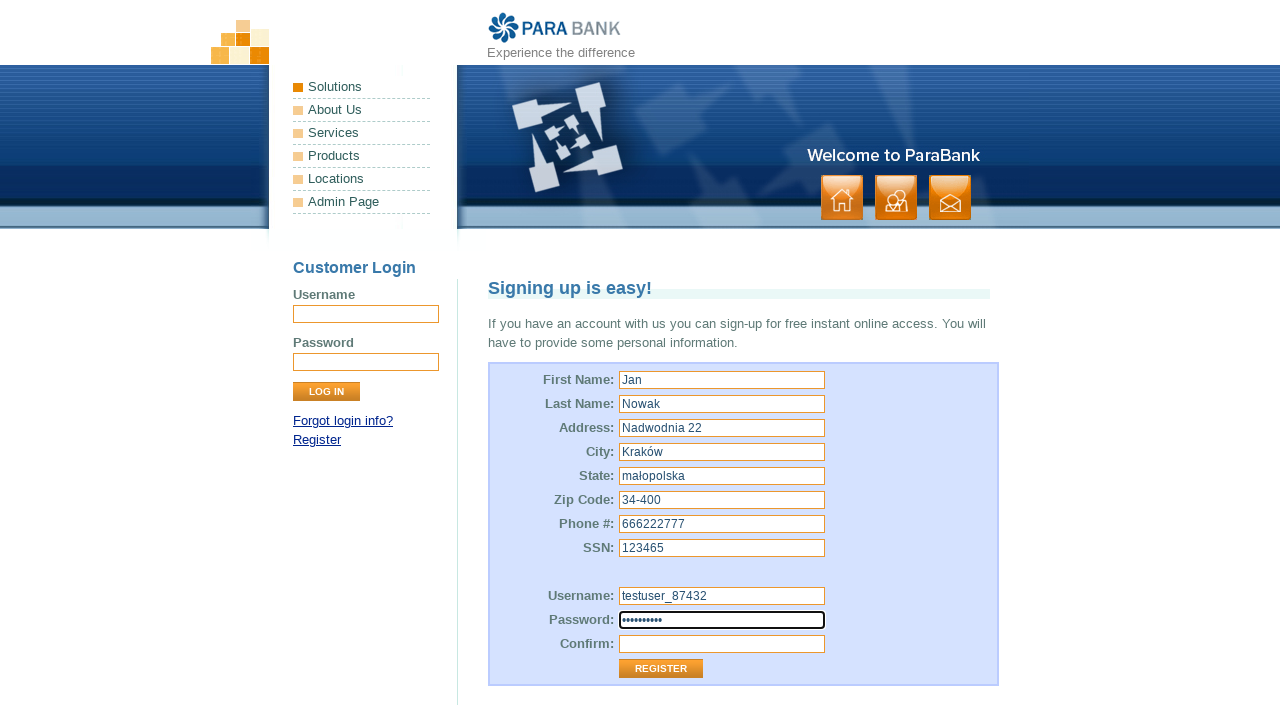

Filled repeated password field with 'differentPass' (mismatched password) on input[id='repeatedPassword']
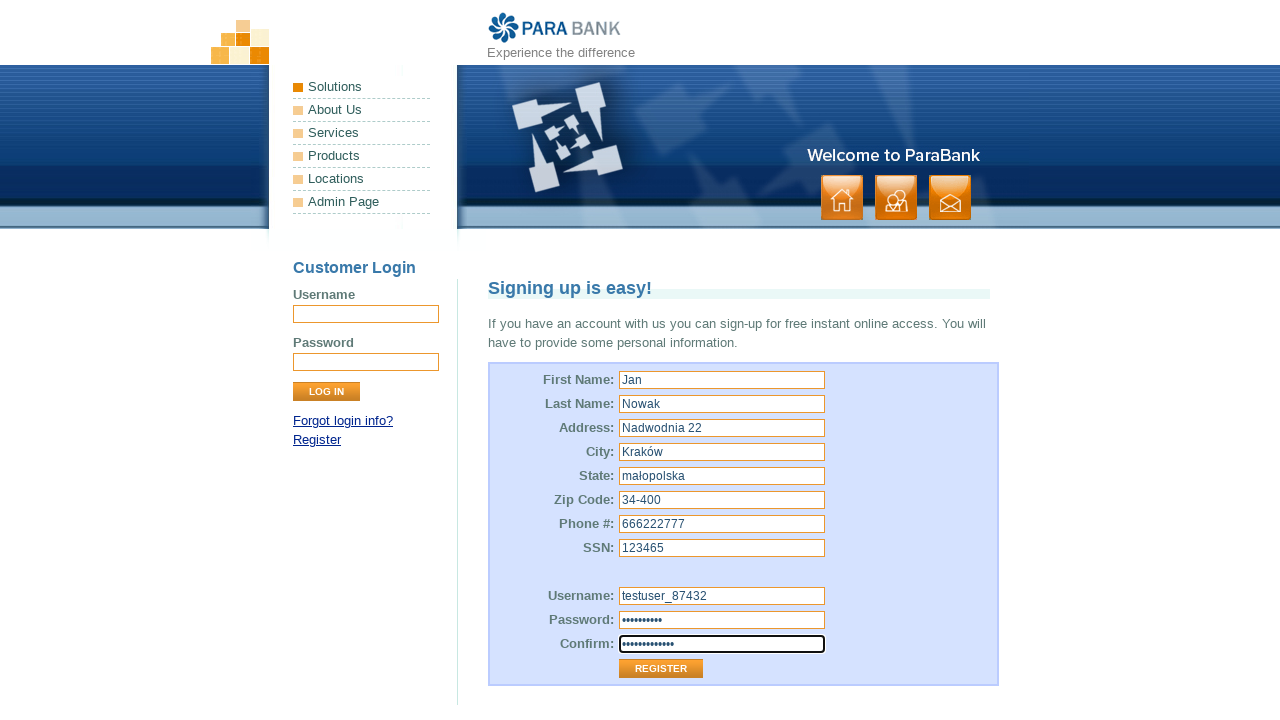

Clicked Register button to submit form with mismatched passwords at (661, 669) on input[value='Register']
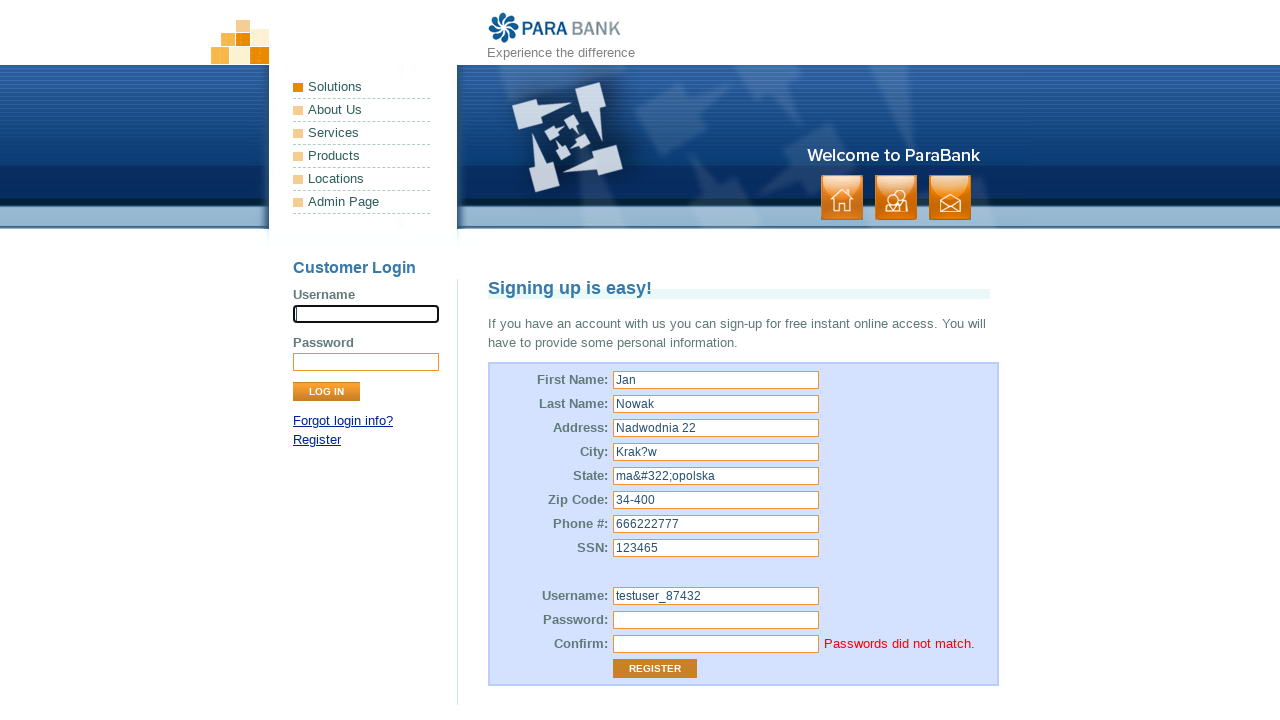

Password validation error message appeared, confirming mismatch detection
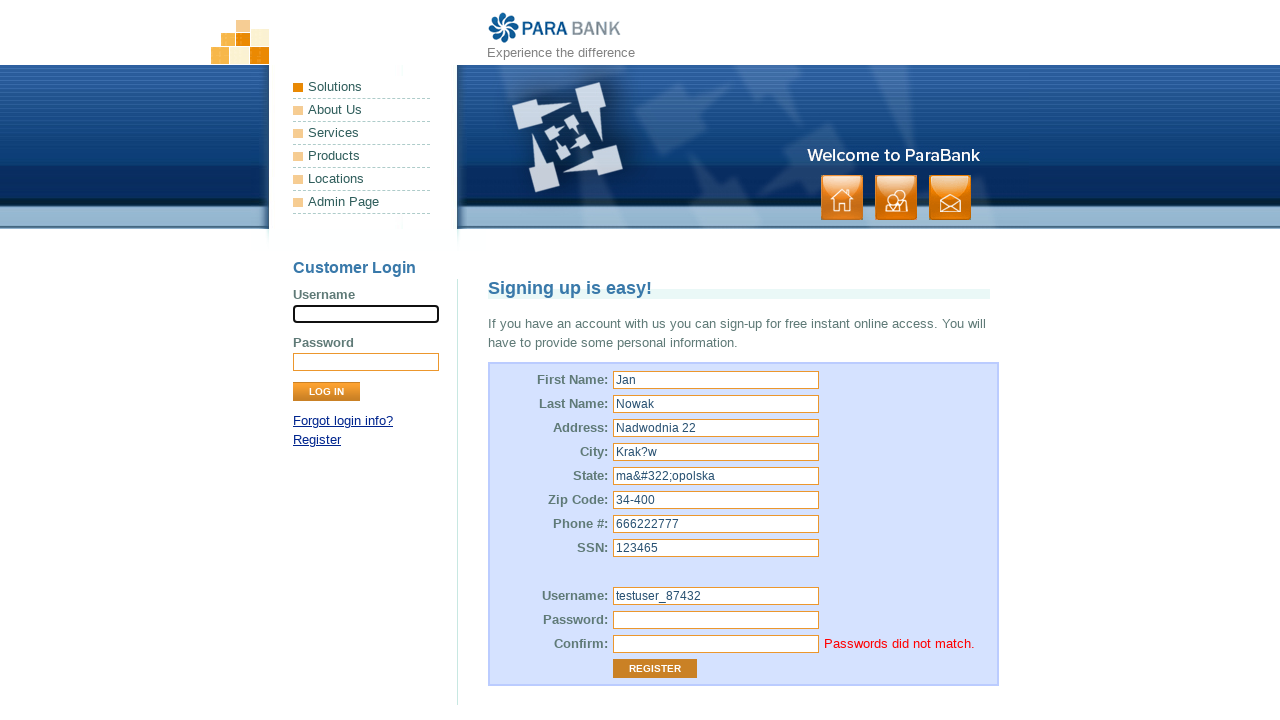

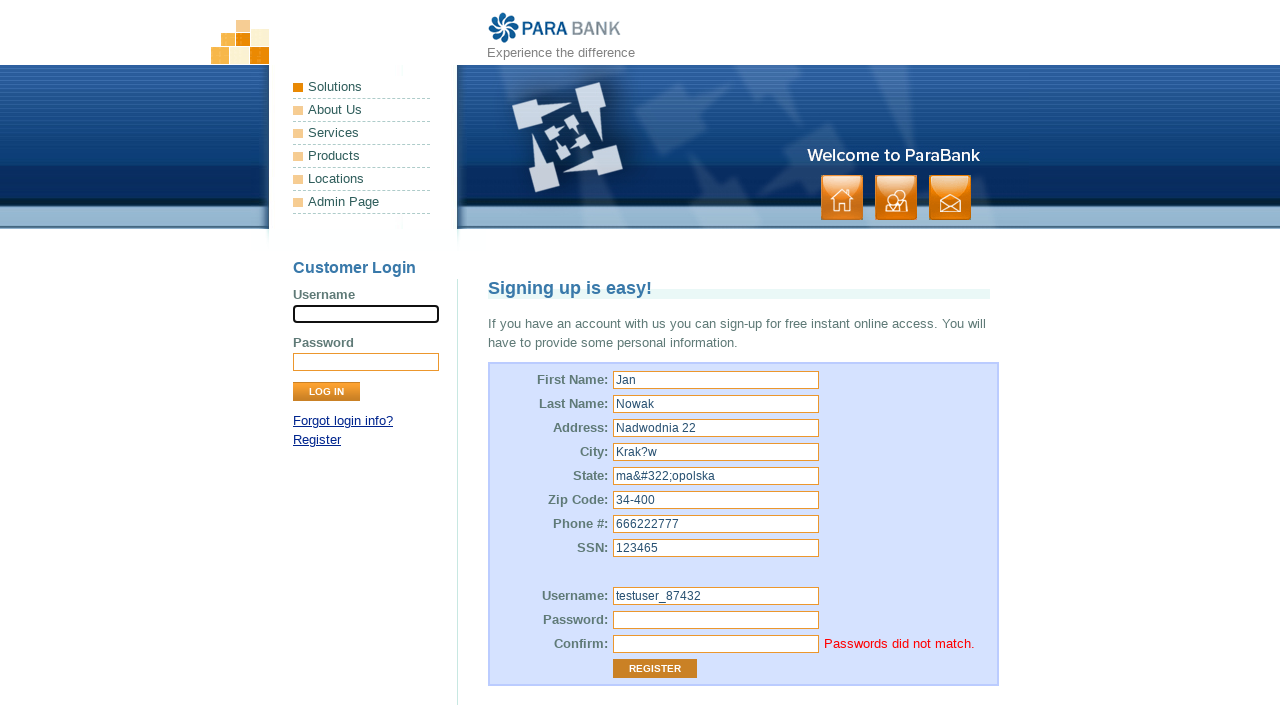